Tests dynamic controls page by clicking the Enable button and verifying that "It's enabled!" text appears

Starting URL: https://the-internet.herokuapp.com/dynamic_controls

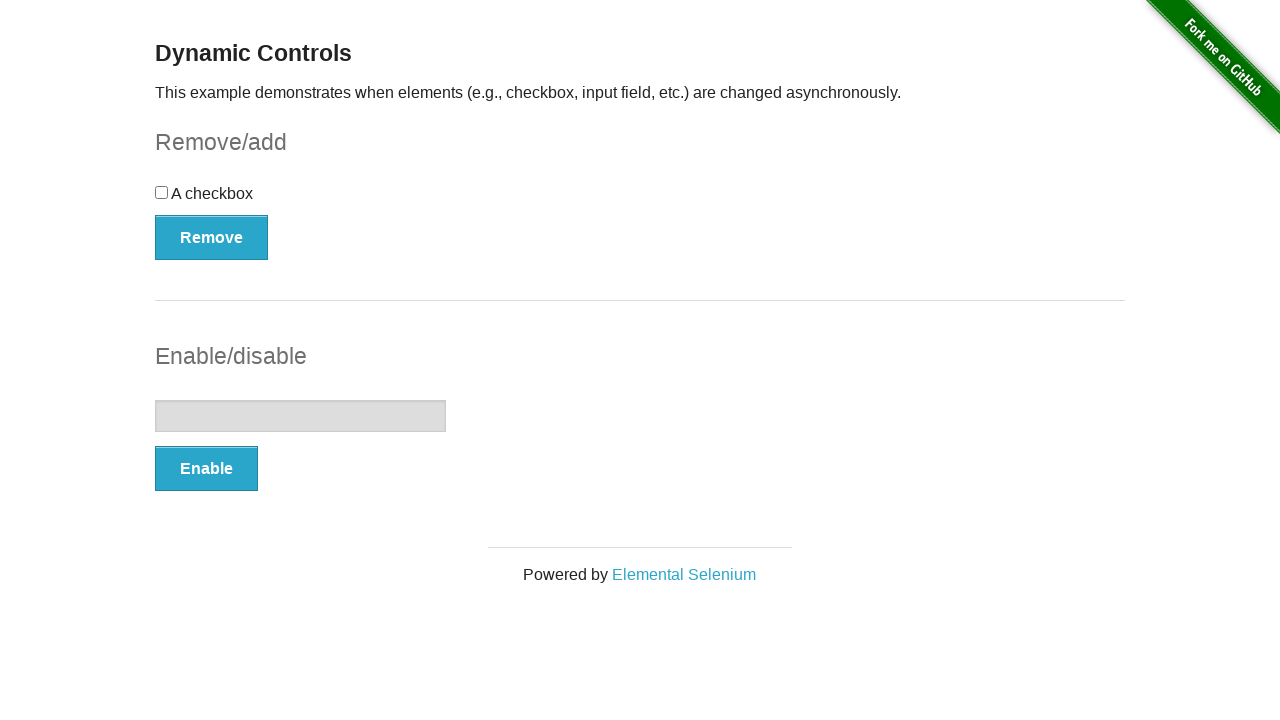

Navigated to dynamic controls page
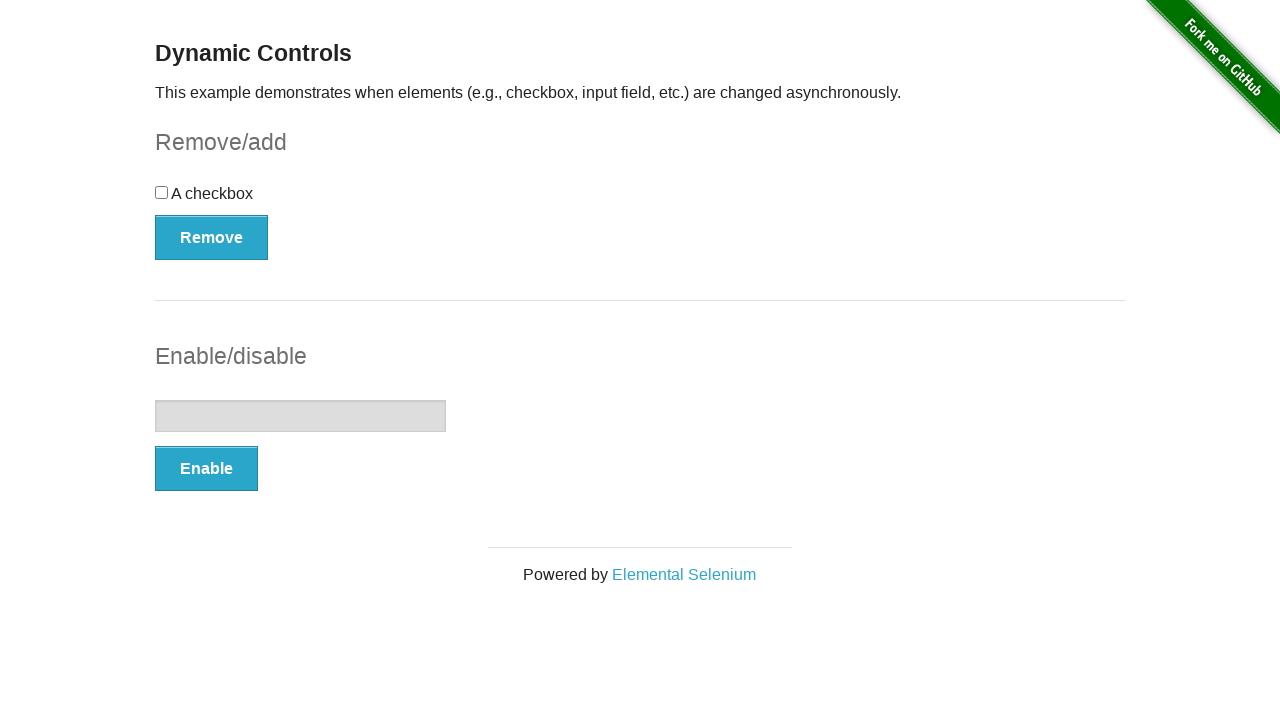

Clicked the Enable button at (206, 469) on xpath=//button[text()='Enable']
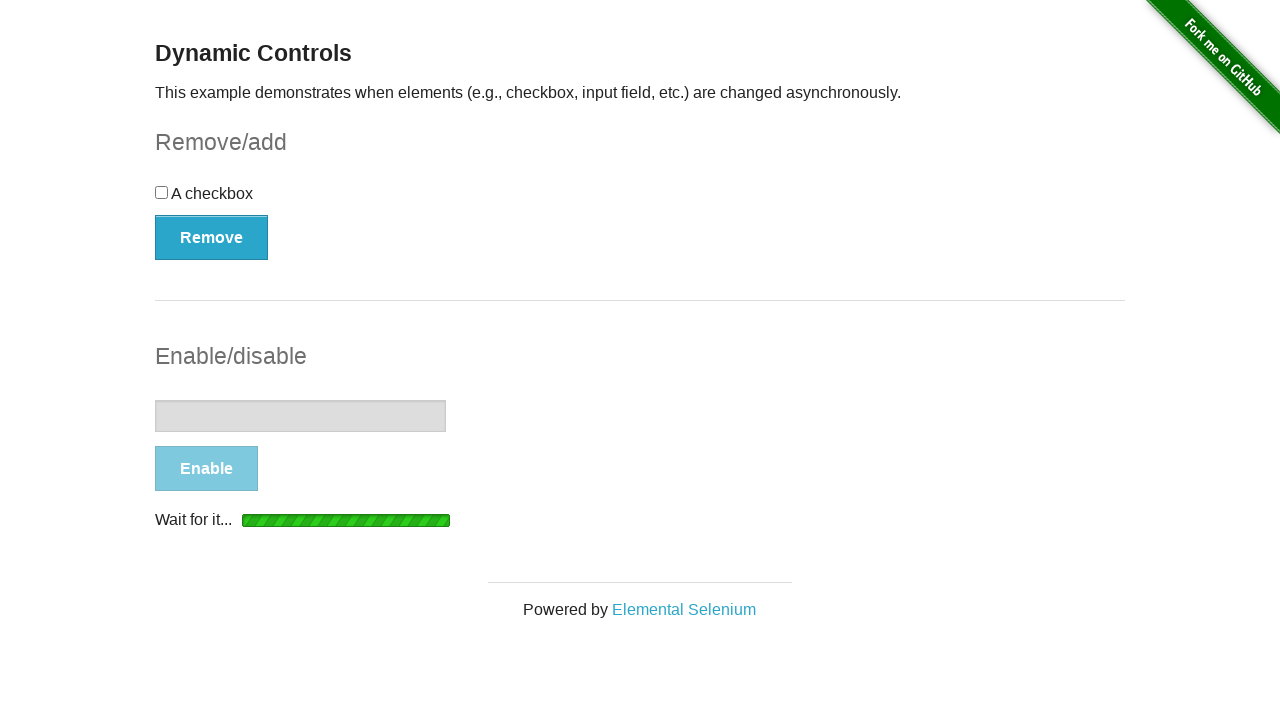

Waited for 'It's enabled!' text to appear
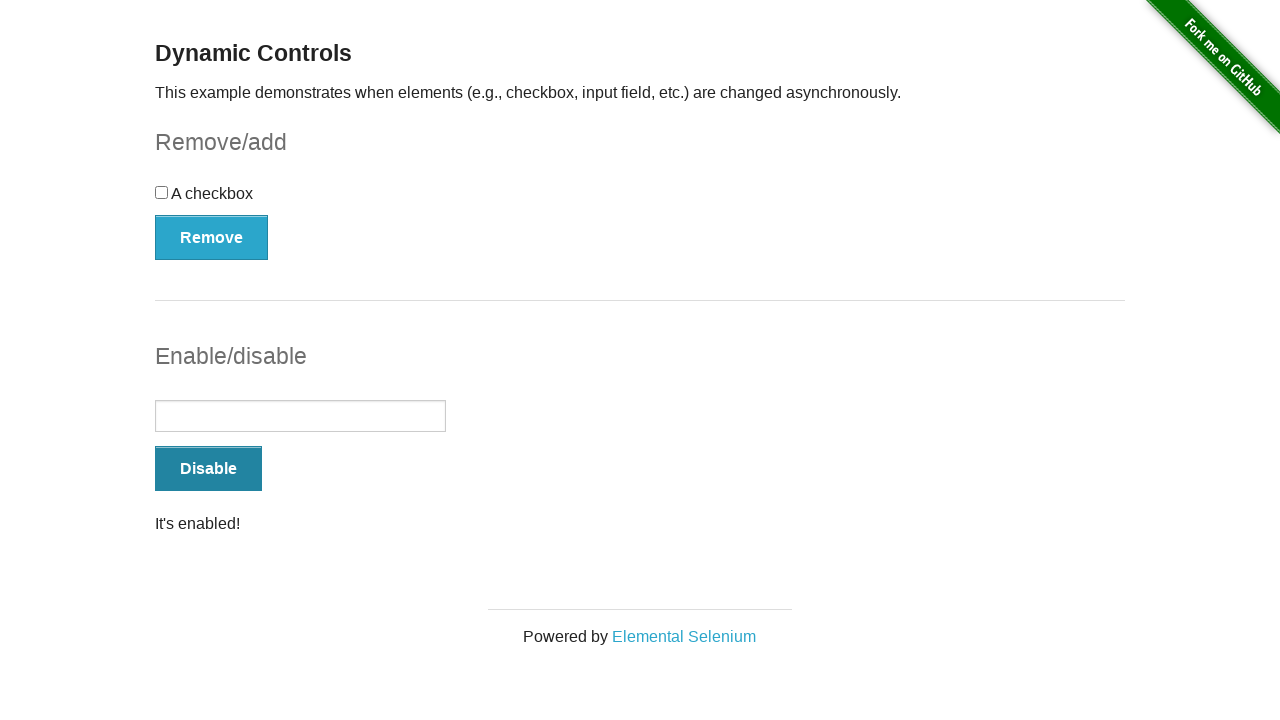

Verified that 'It's enabled!' text is visible
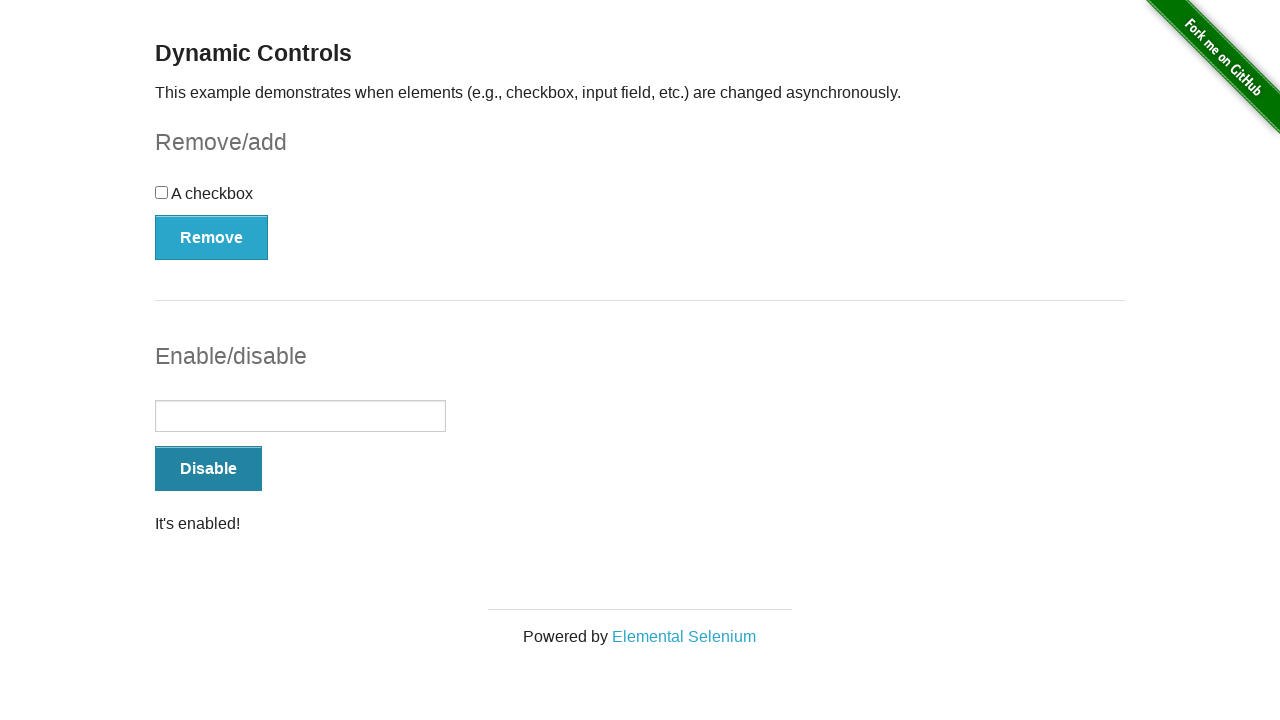

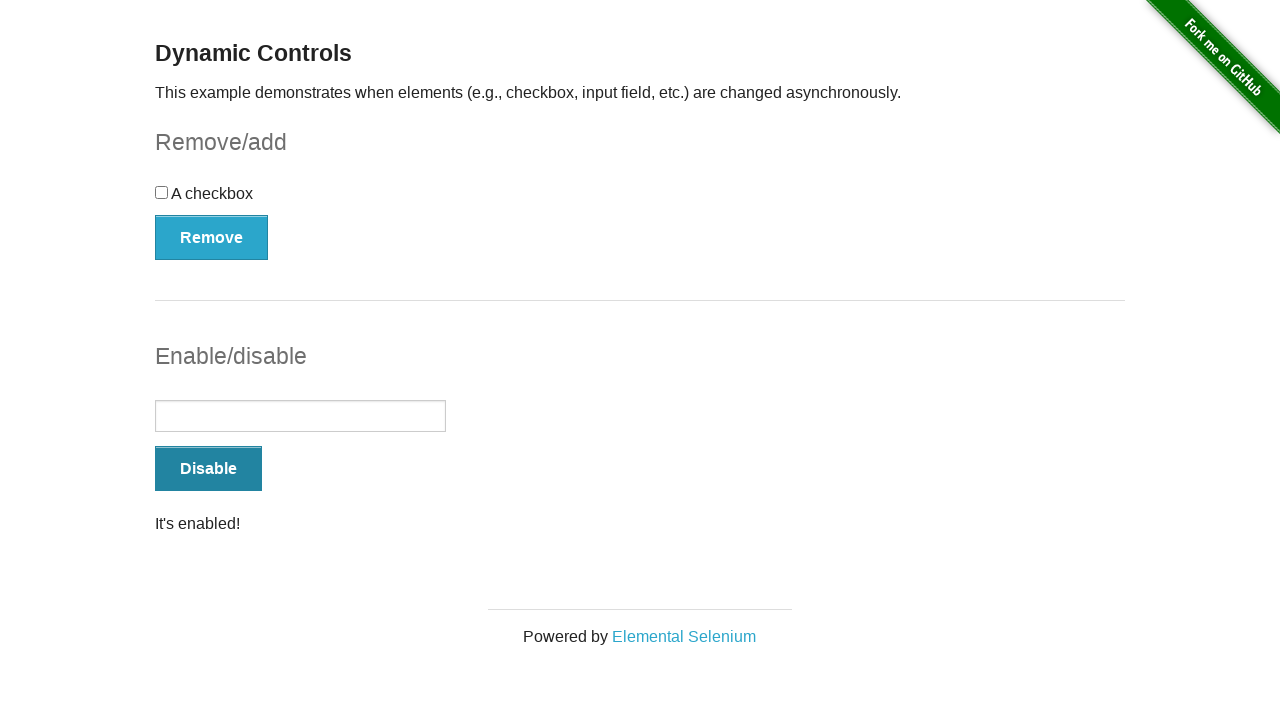